Tests basic JavaScript alert handling by clicking a button that triggers an alert and then accepting/dismissing it

Starting URL: https://demoqa.com/alerts

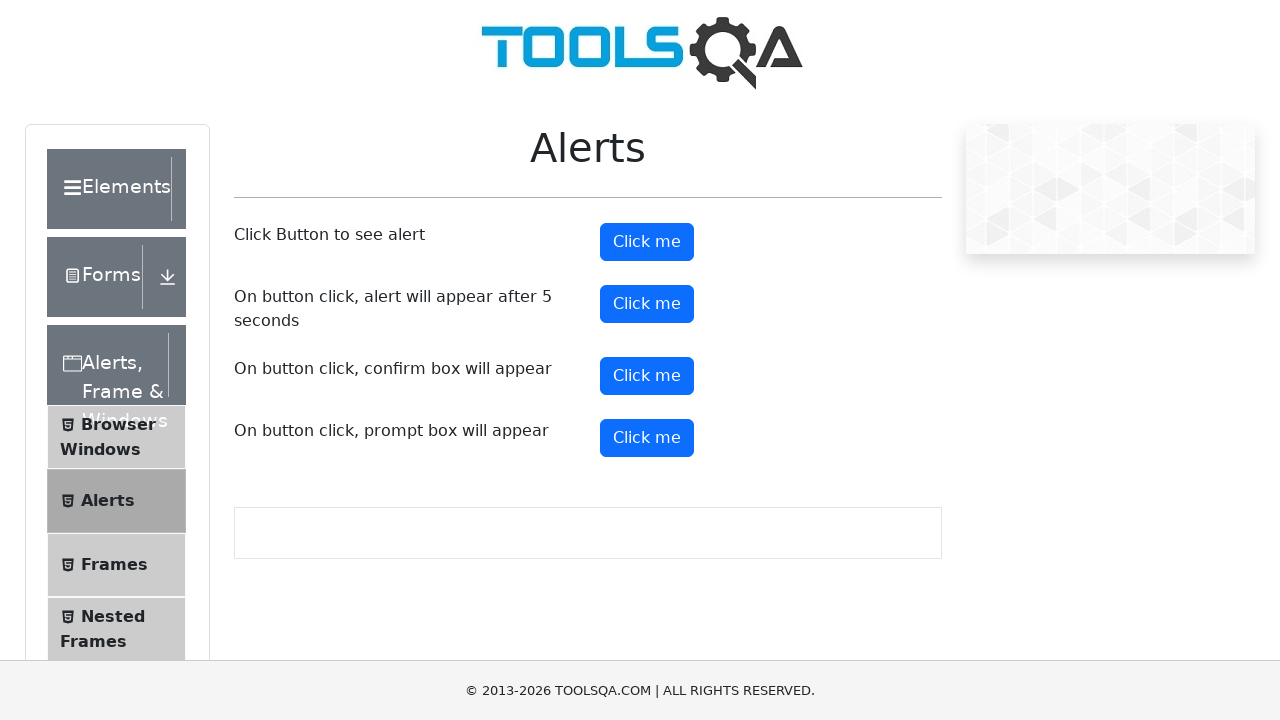

Clicked button to trigger JavaScript alert at (647, 242) on #alertButton
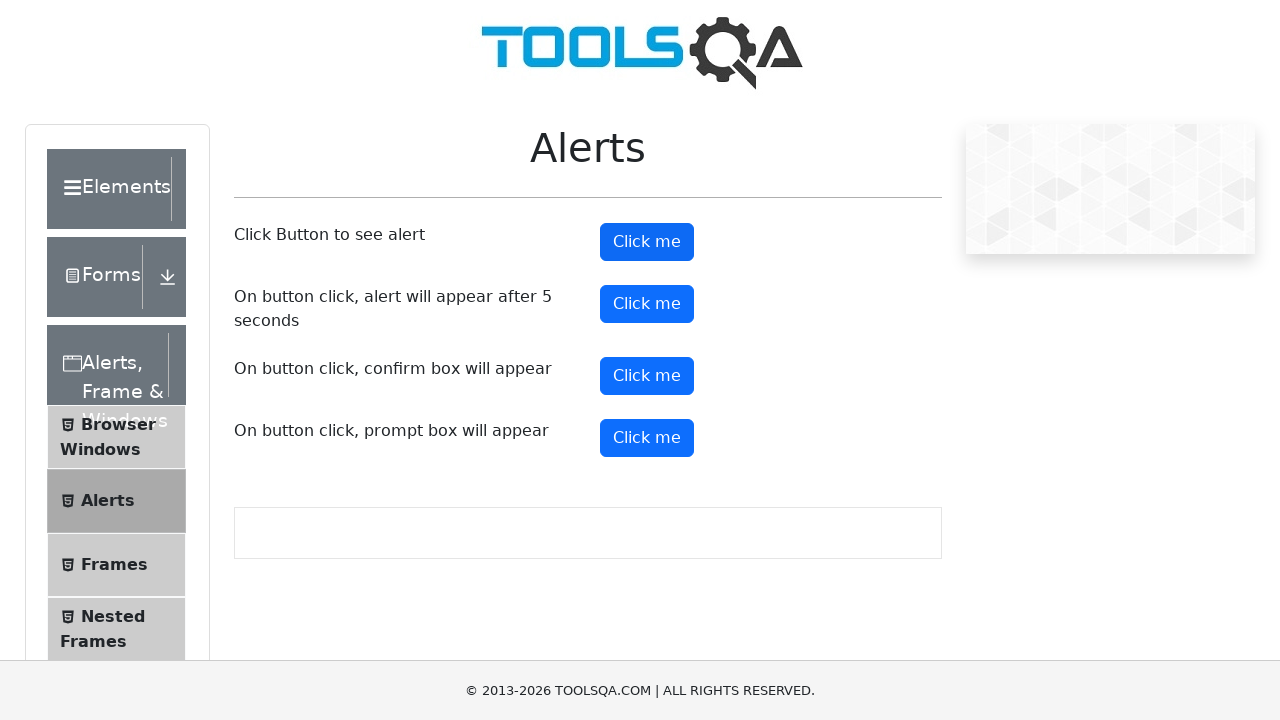

Registered alert dialog handler to accept the alert
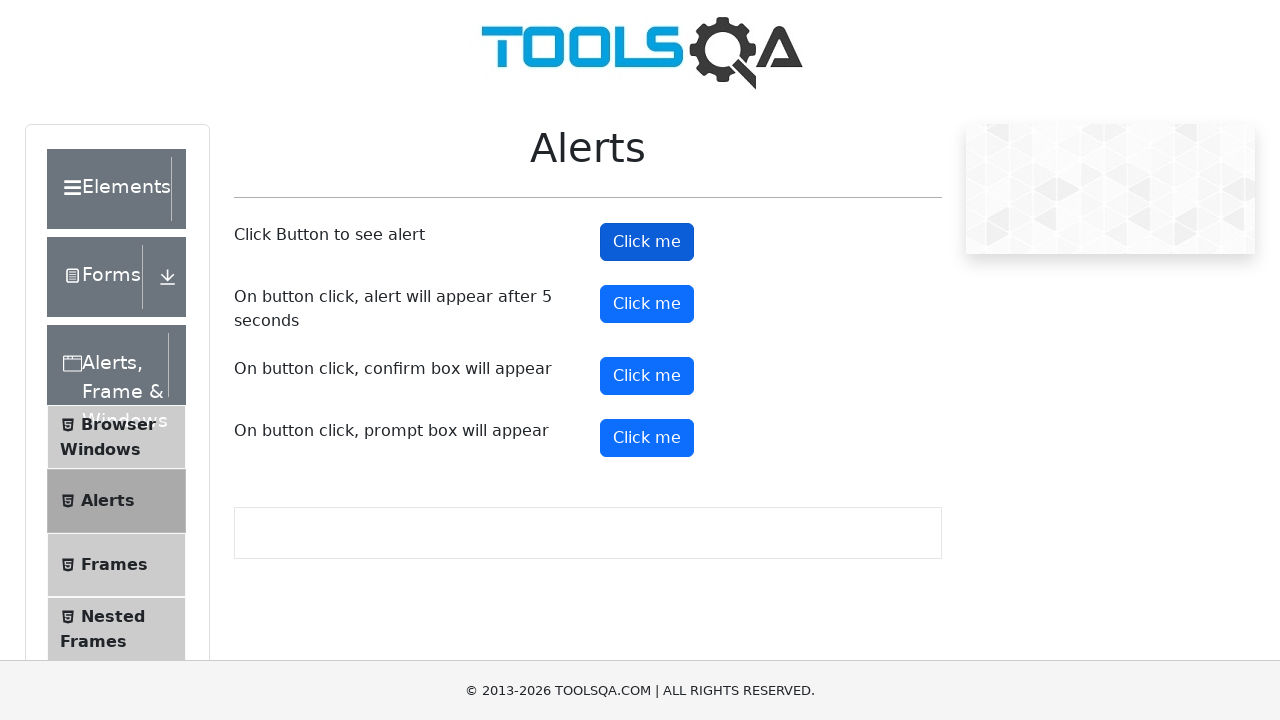

Waited 2 seconds for alert interaction to complete
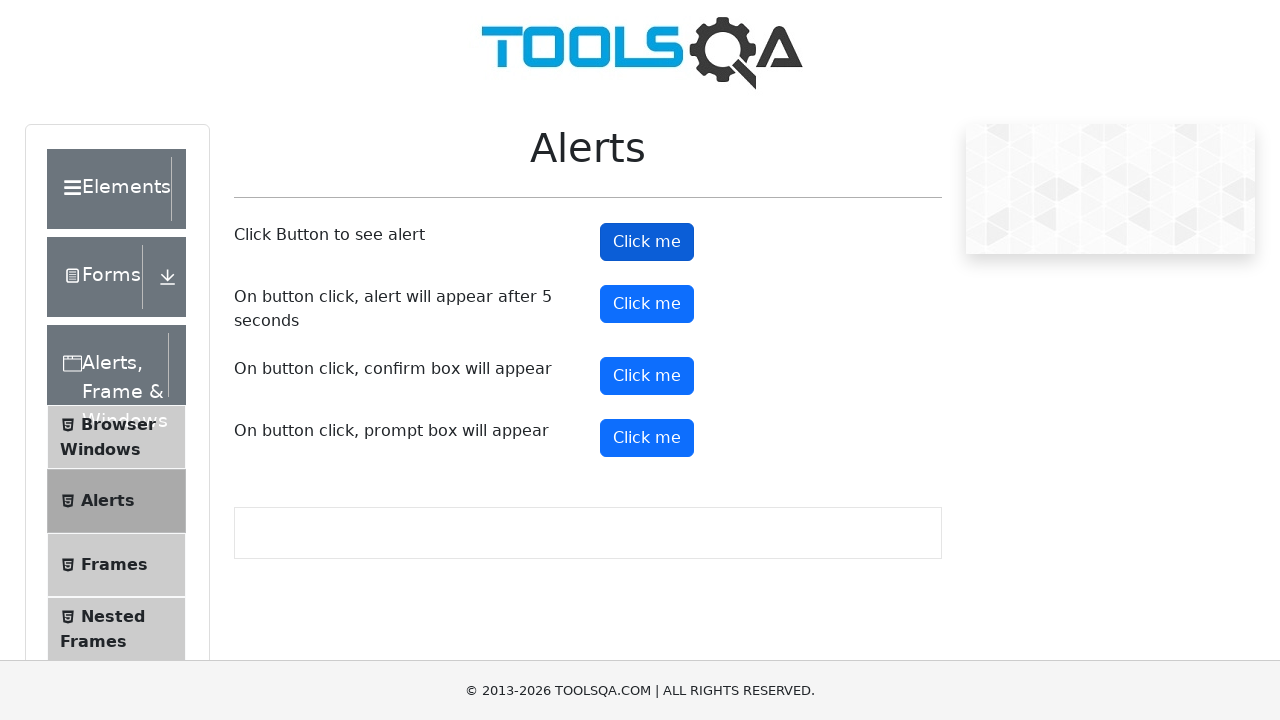

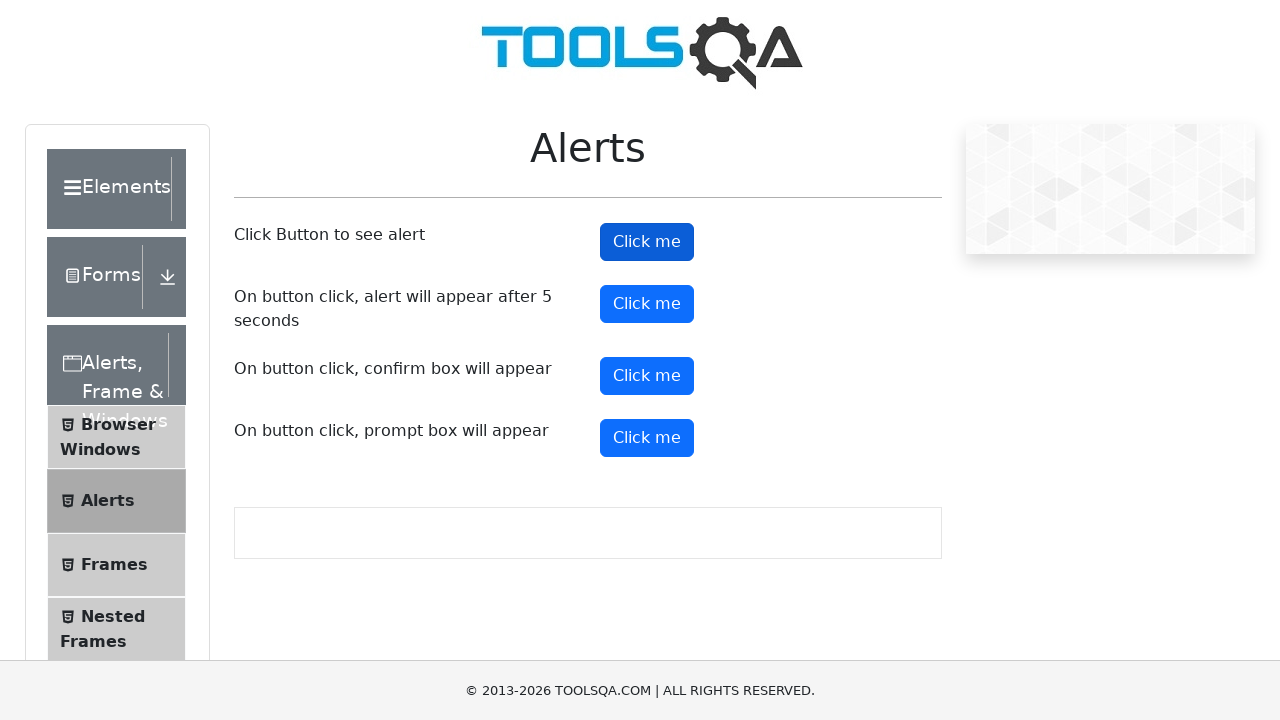